Tests form submission on an Angular practice page by filling name and email fields, selecting checkbox and dropdown options, then verifying success message

Starting URL: https://rahulshettyacademy.com/angularpractice/

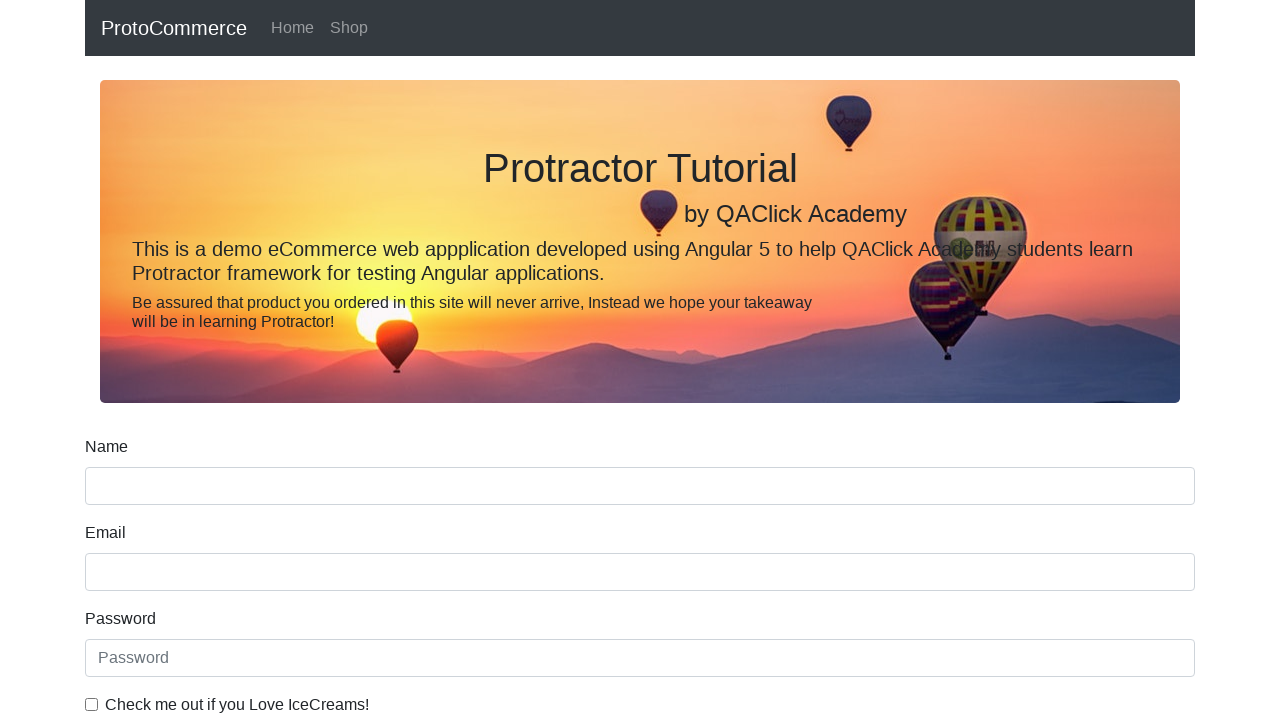

Filled name field with 'Rahul' on input[name='name']
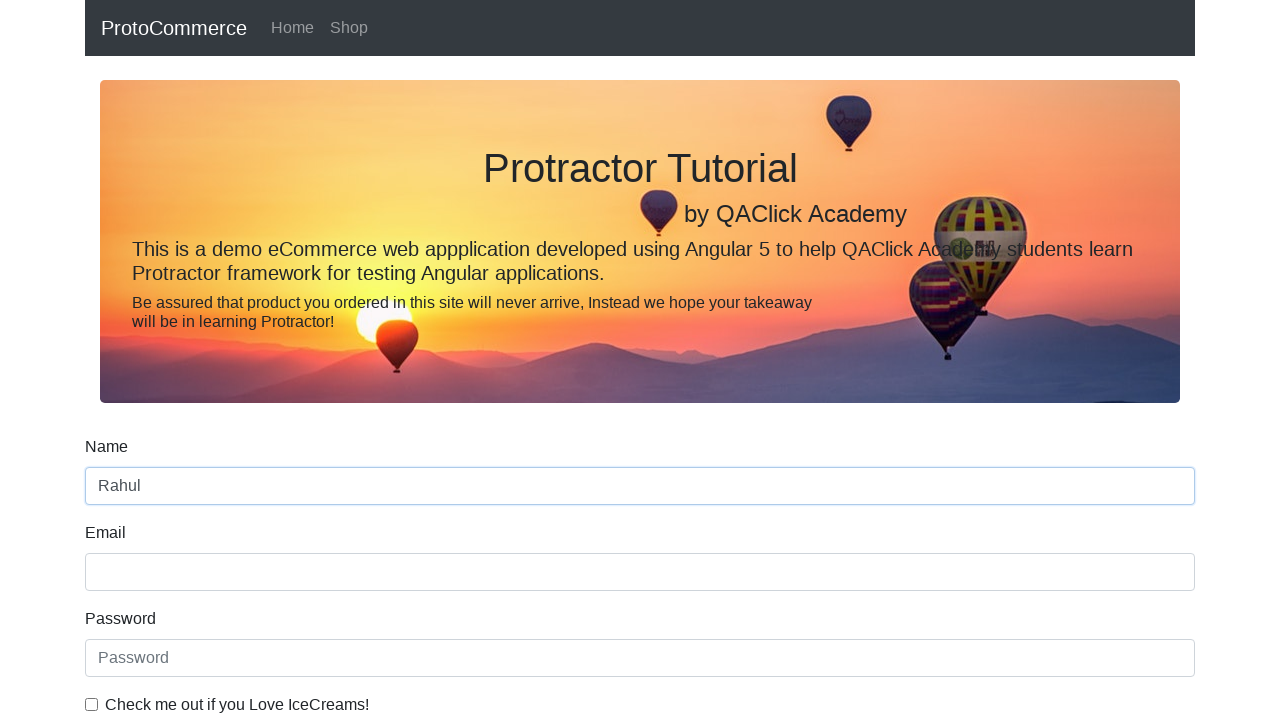

Filled email field with 'test@example.com' on input[name='email']
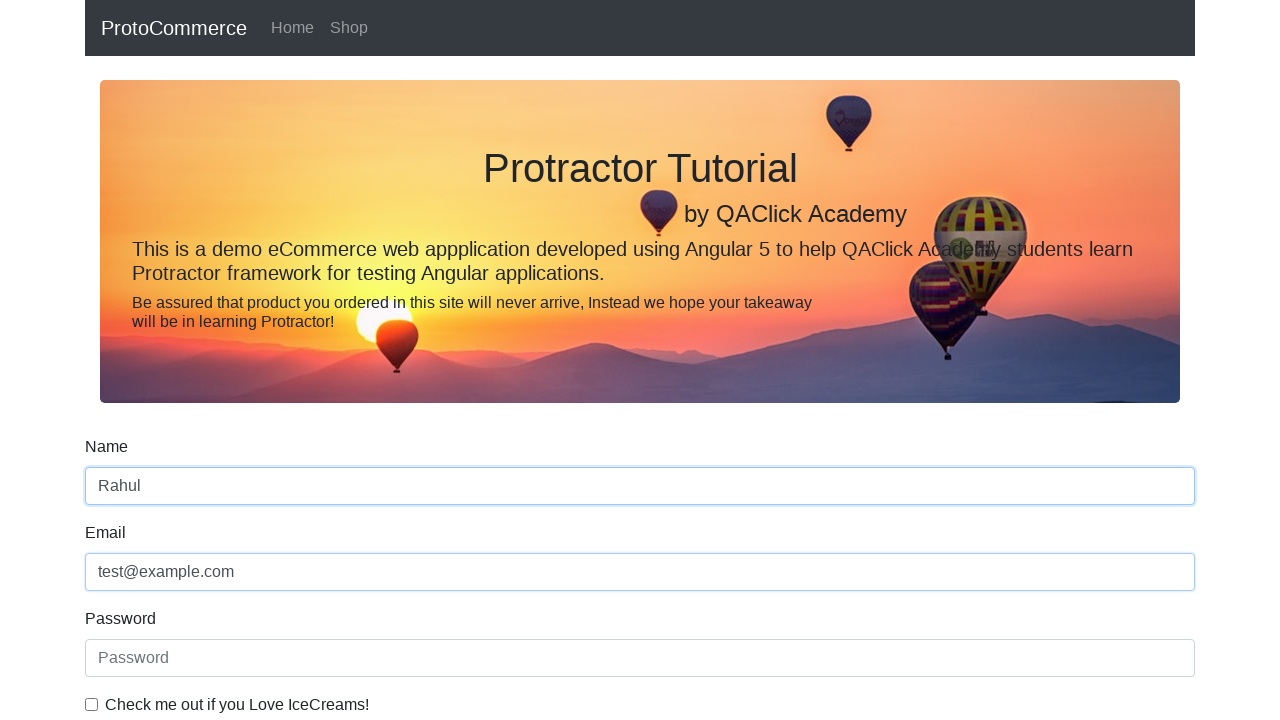

Checked the example checkbox at (92, 704) on #exampleCheck1
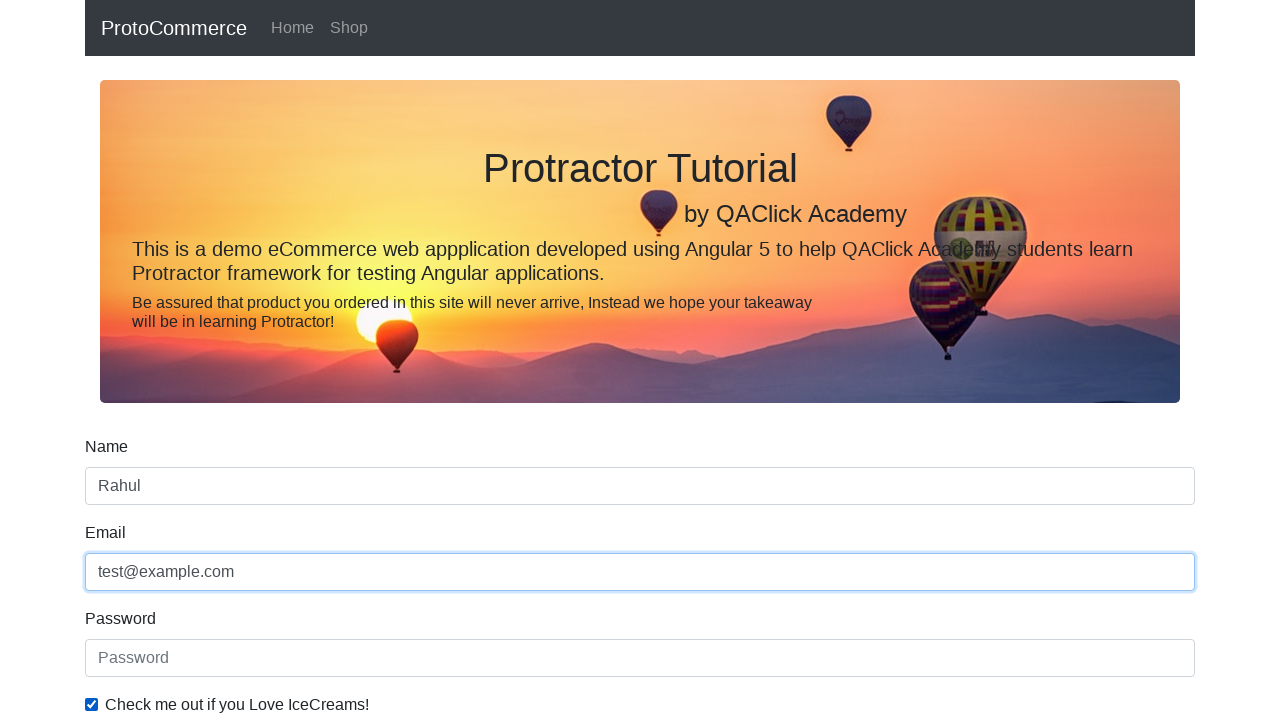

Selected 'Female' from dropdown on #exampleFormControlSelect1
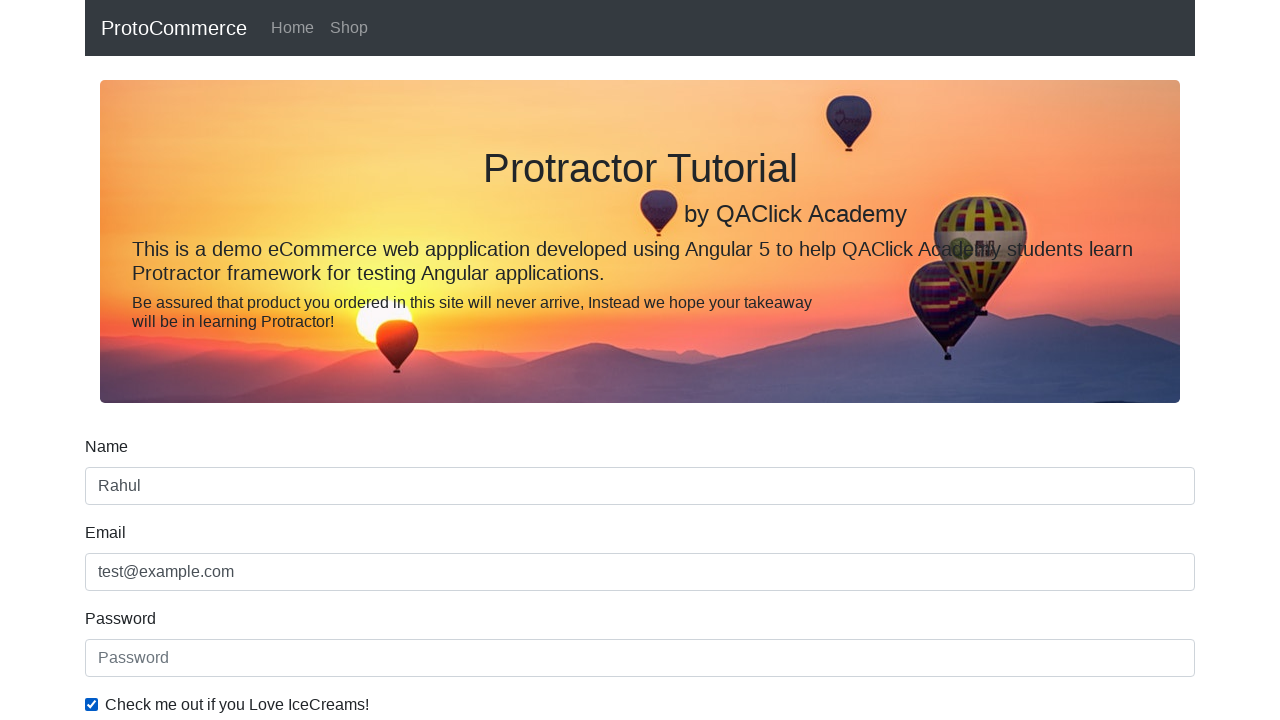

Selected first option (index 0) from dropdown on #exampleFormControlSelect1
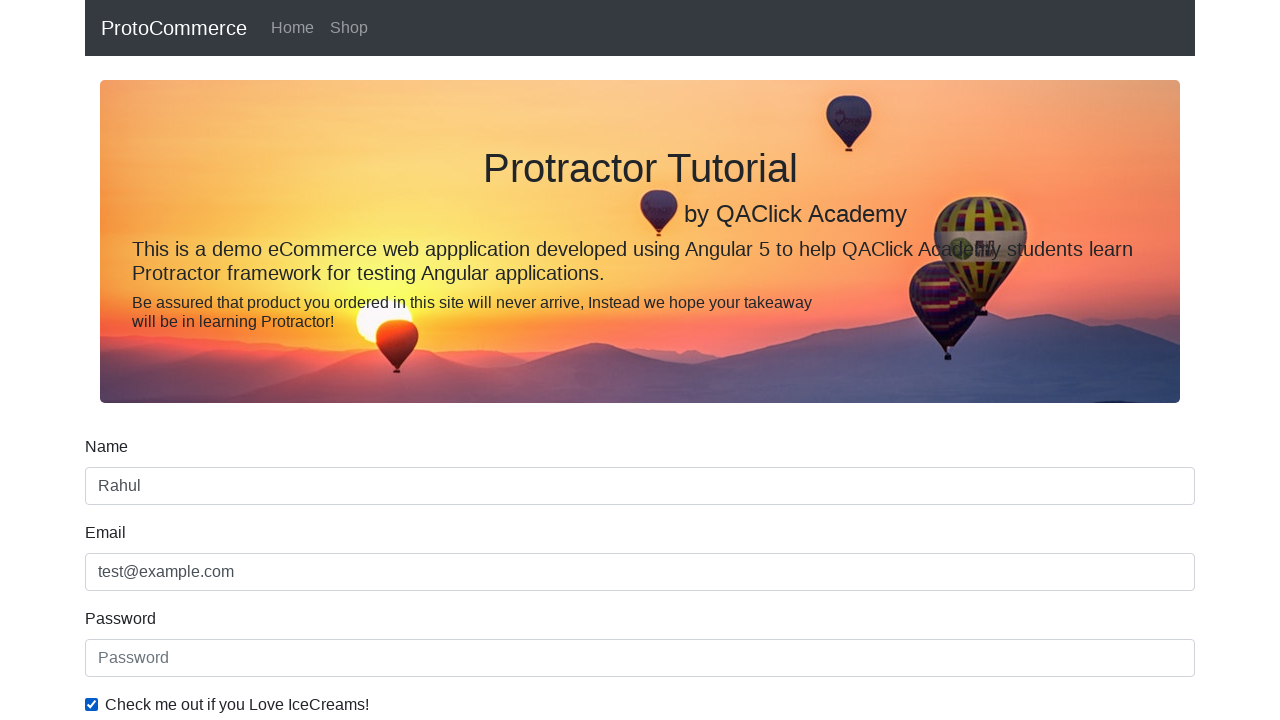

Clicked form submit button at (123, 491) on xpath=//input[@type='submit']
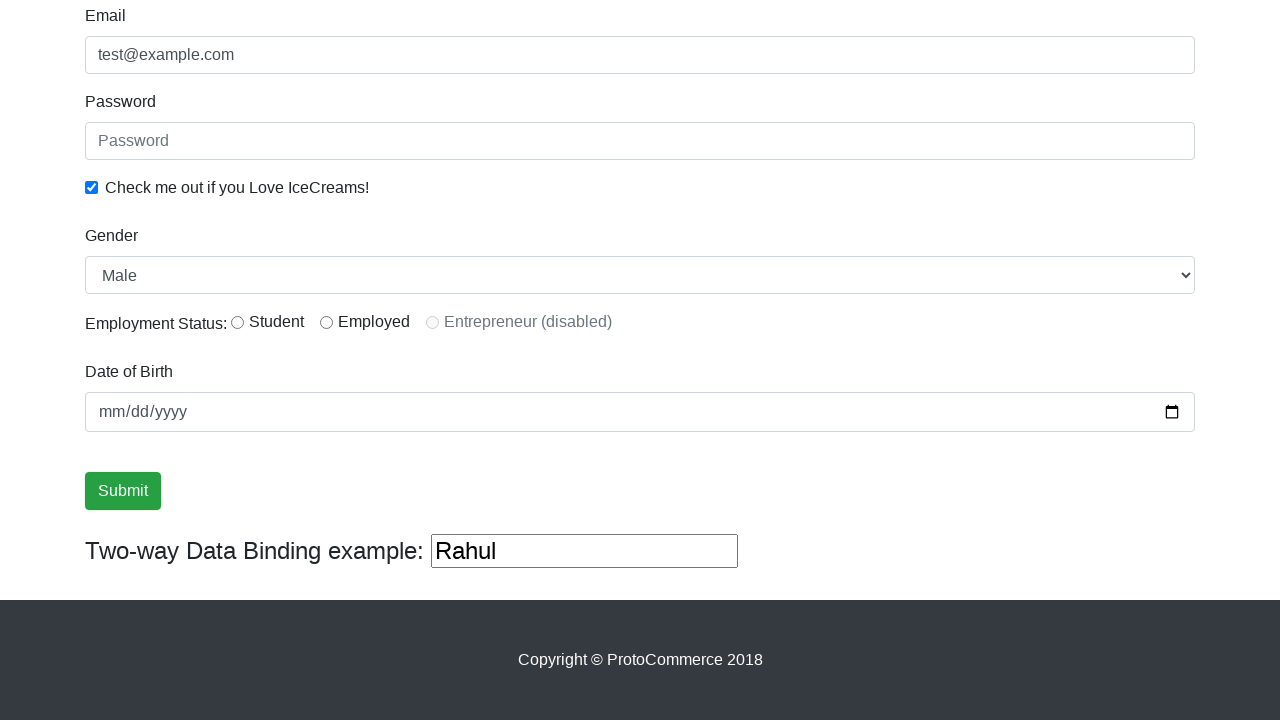

Success message appeared on page
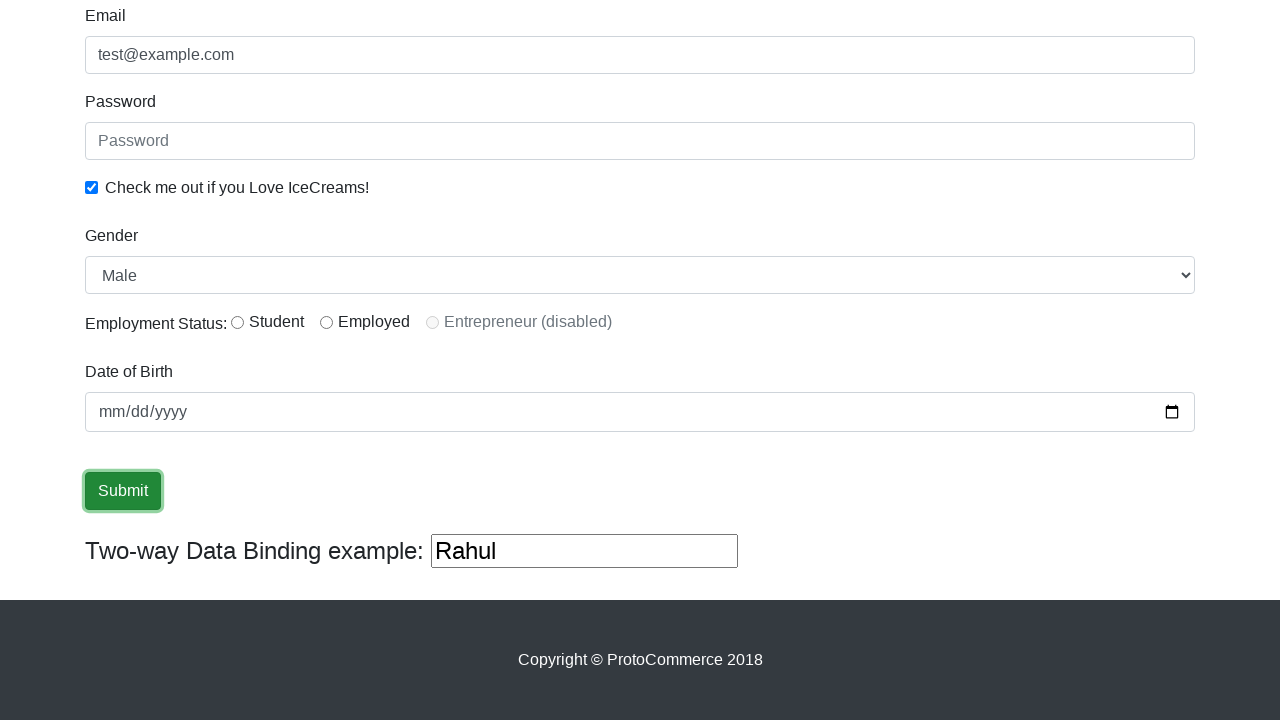

Retrieved success message text content
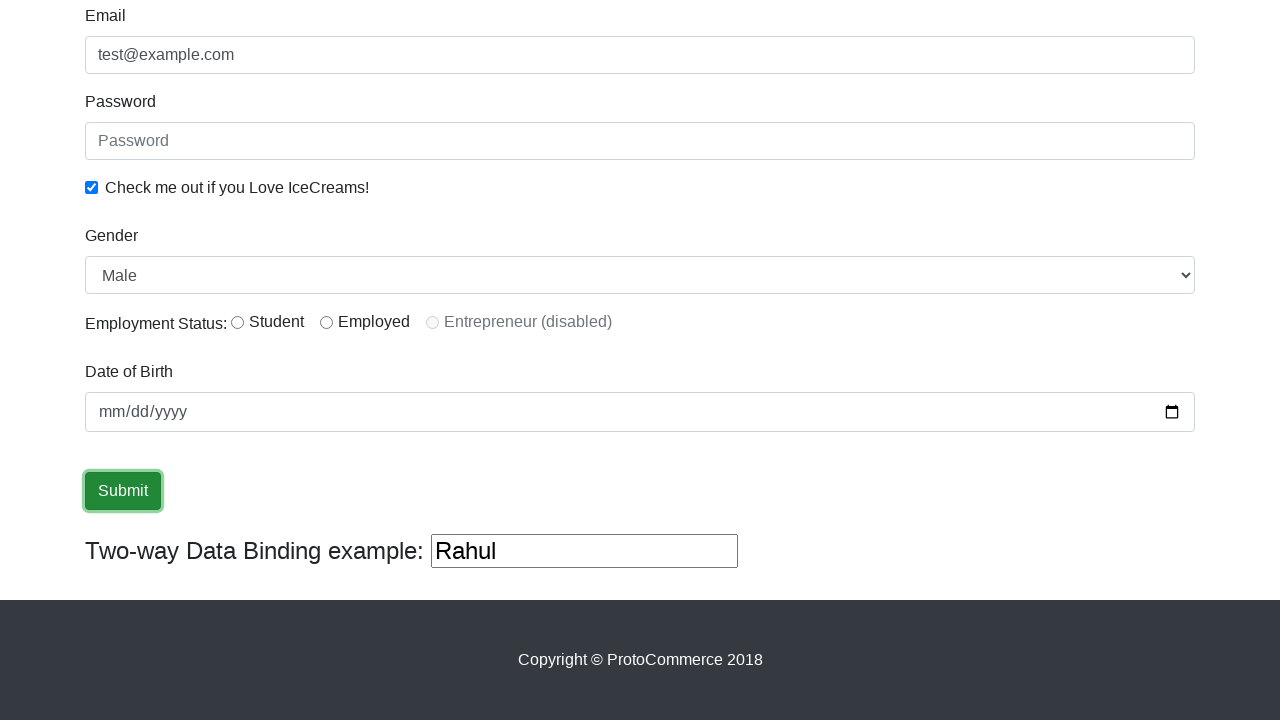

Verified 'success' text in success message
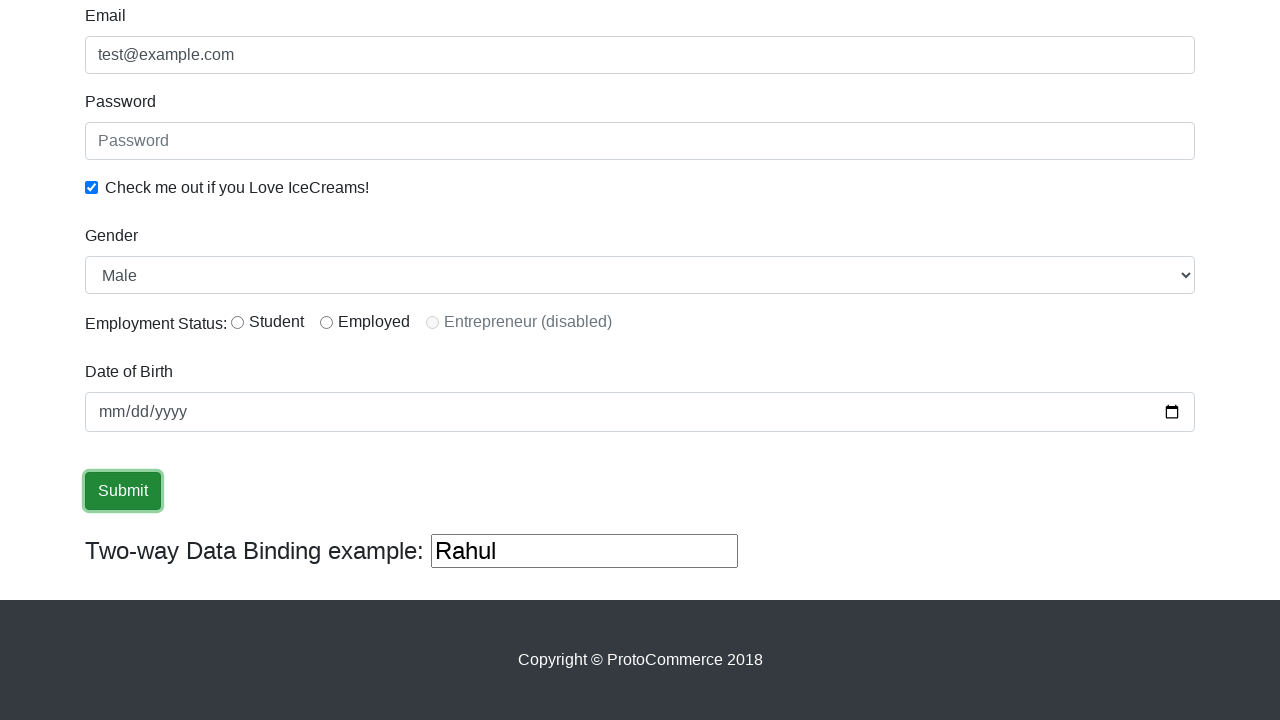

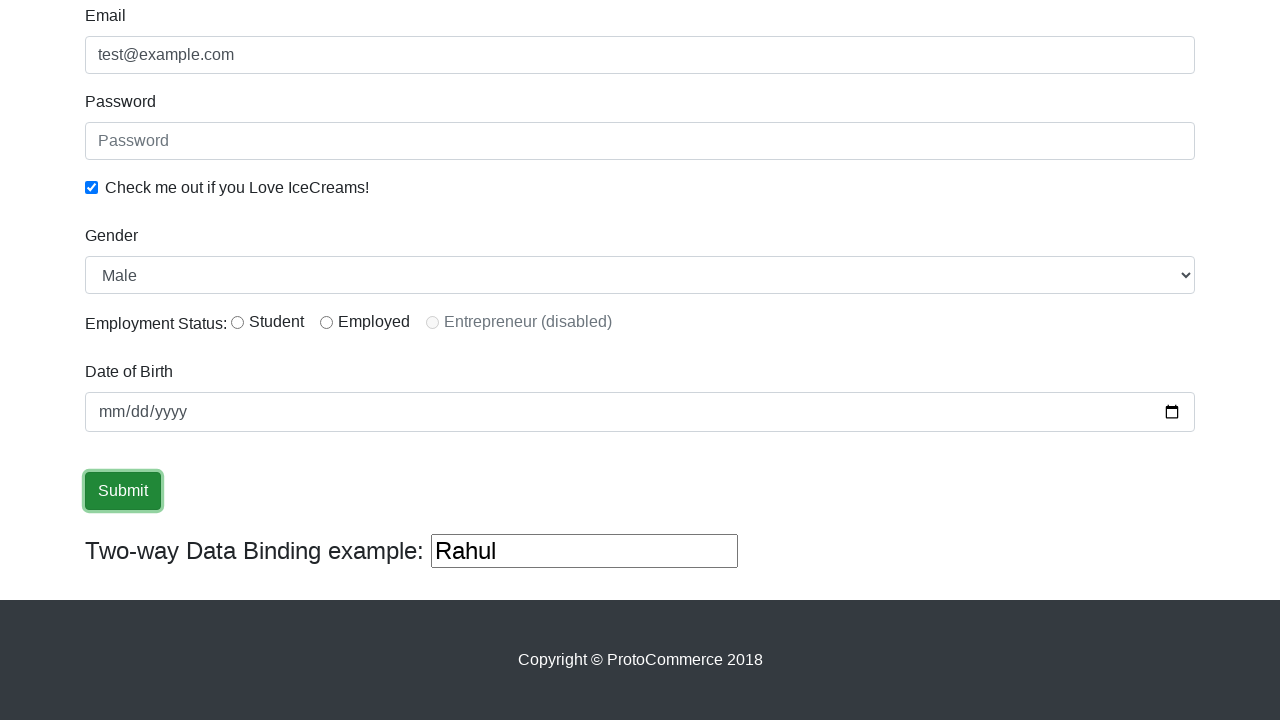